Navigates to DEMOQA text box page and verifies the page title

Starting URL: https://demoqa.com/text-box

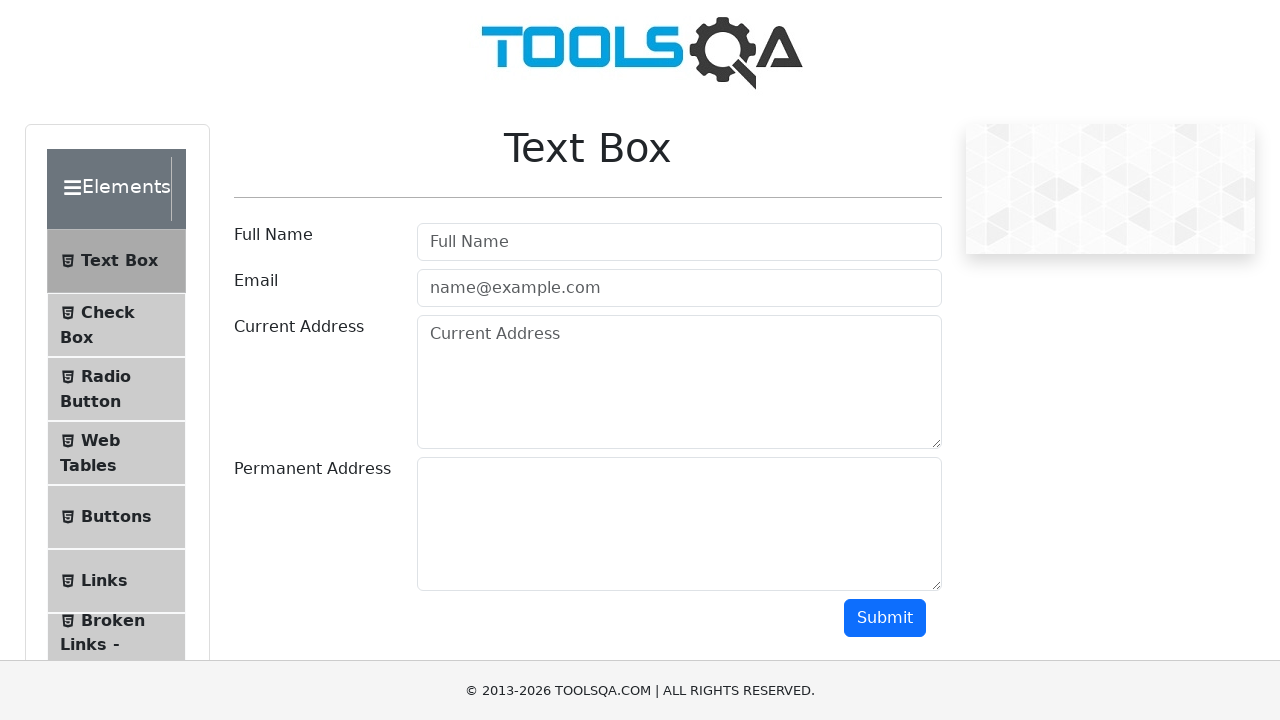

Navigated to DEMOQA text box page
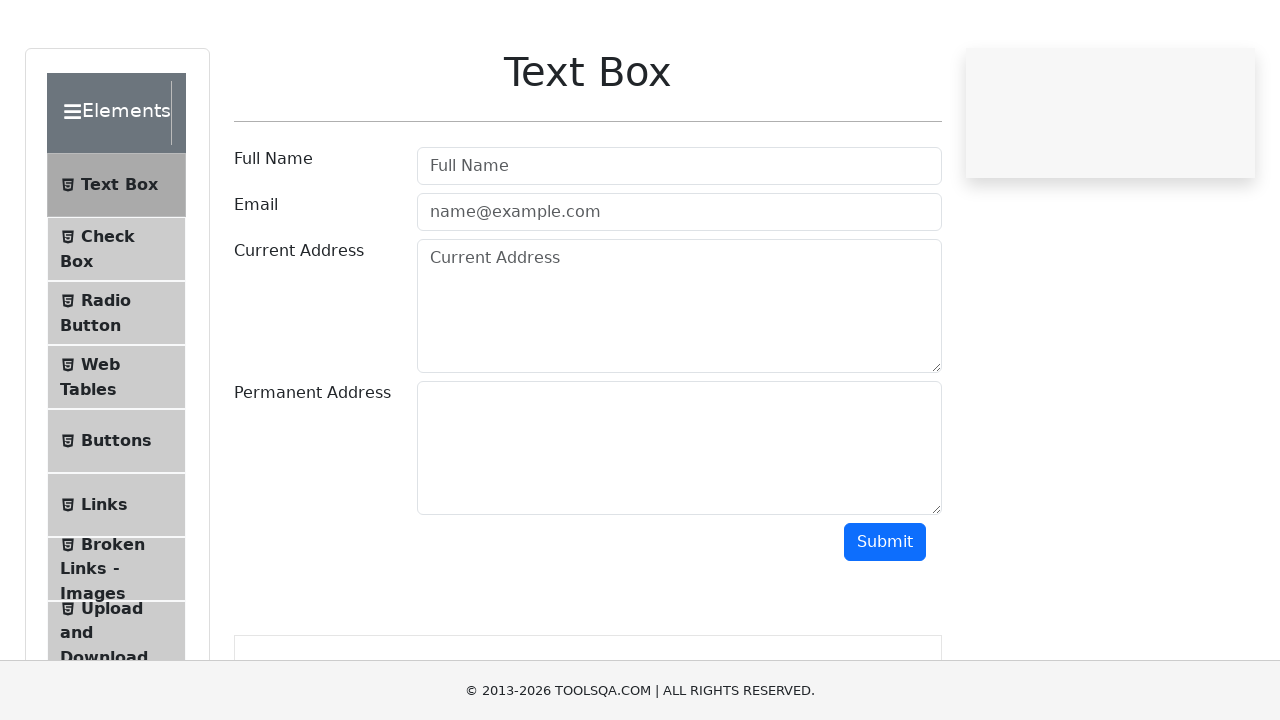

Retrieved page title
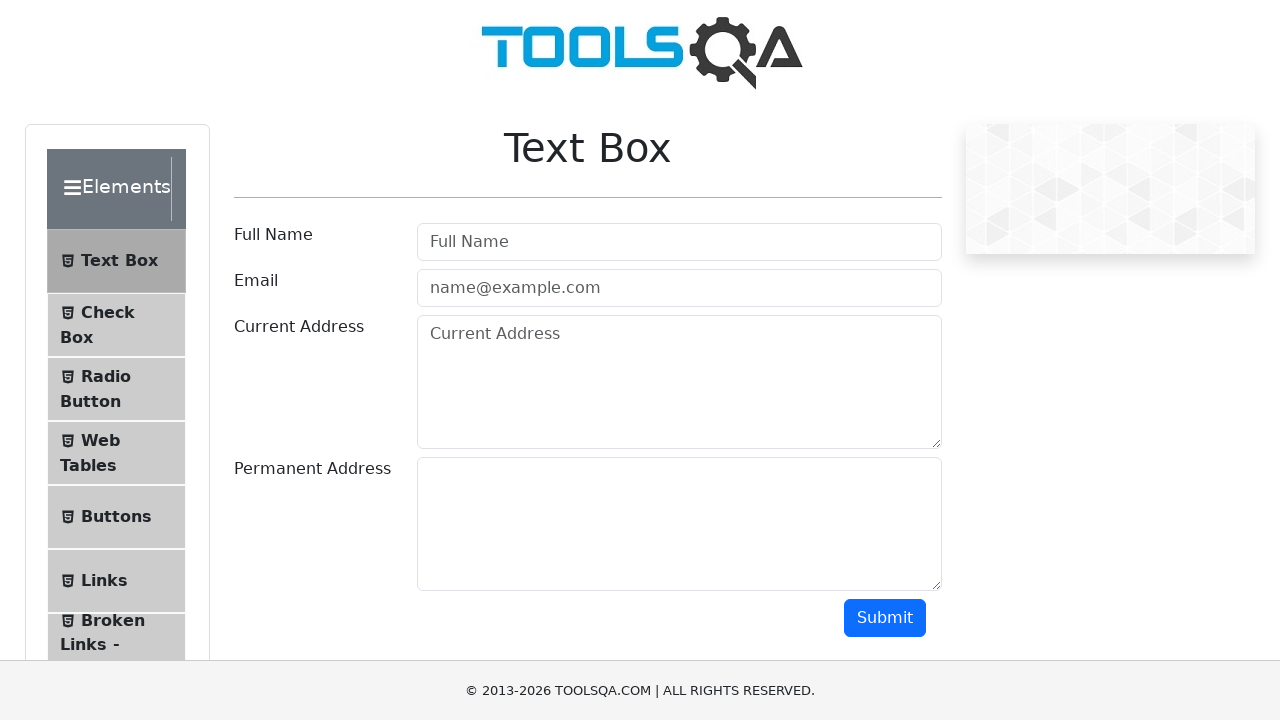

Page title verification failed - expected 'DEMOQA', got 'demosite'
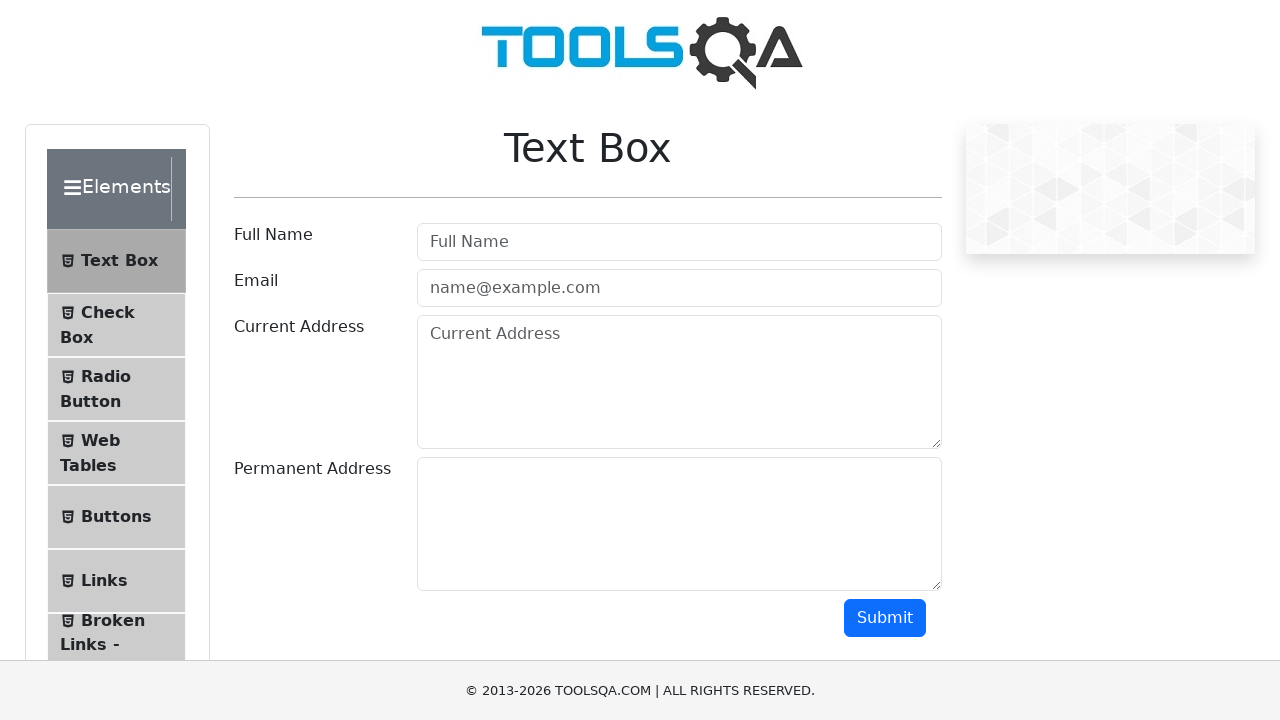

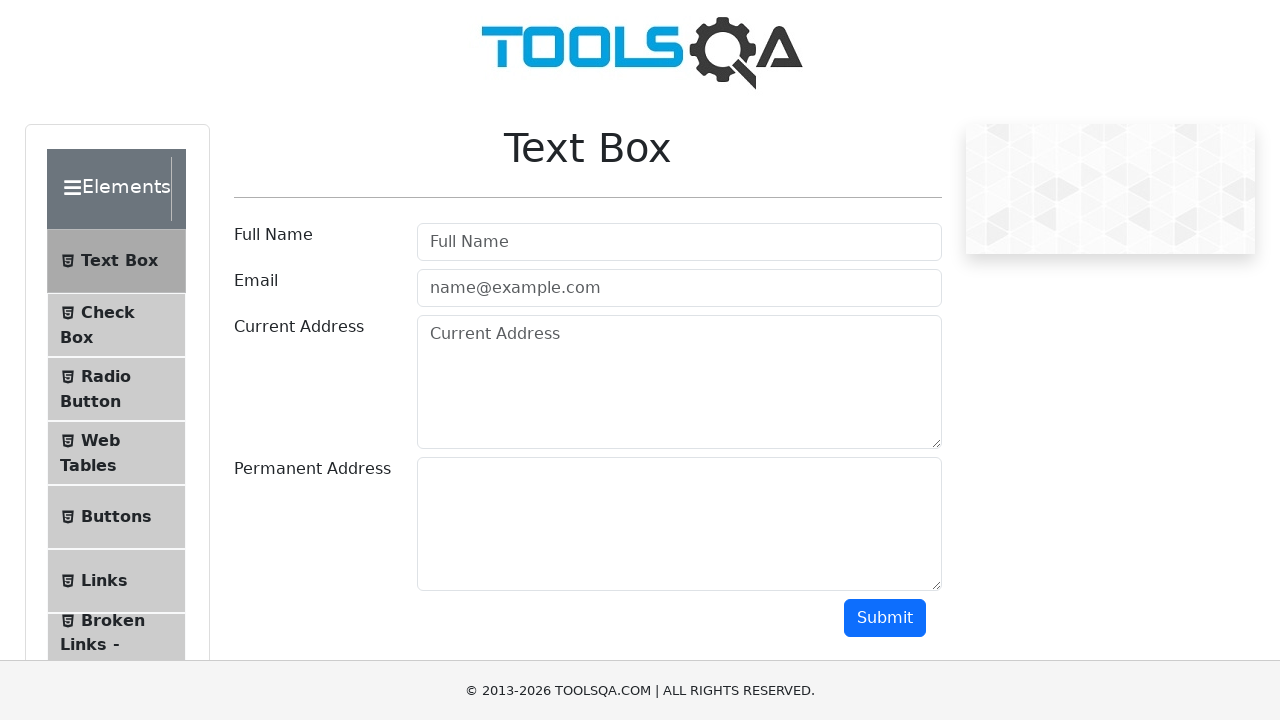